Tests that the todo counter displays the correct number of items as todos are added

Starting URL: https://demo.playwright.dev/todomvc

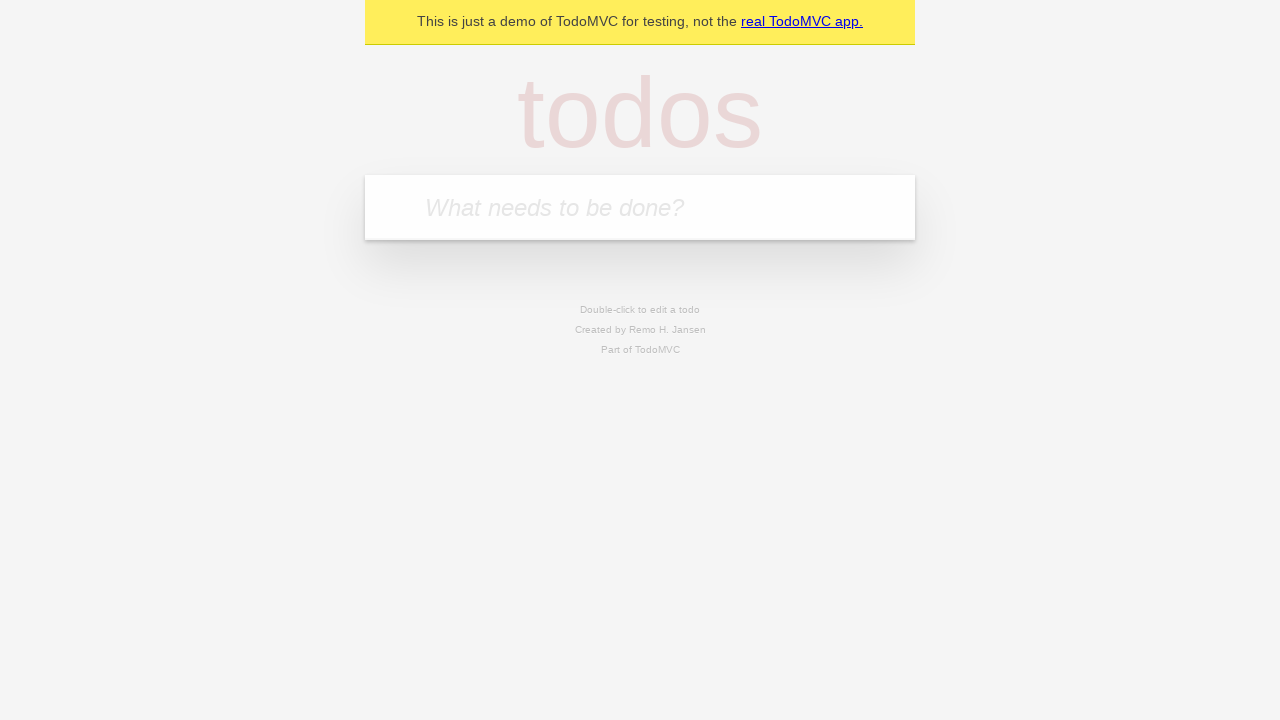

Filled todo input with 'buy some cheese' on internal:attr=[placeholder="What needs to be done?"i]
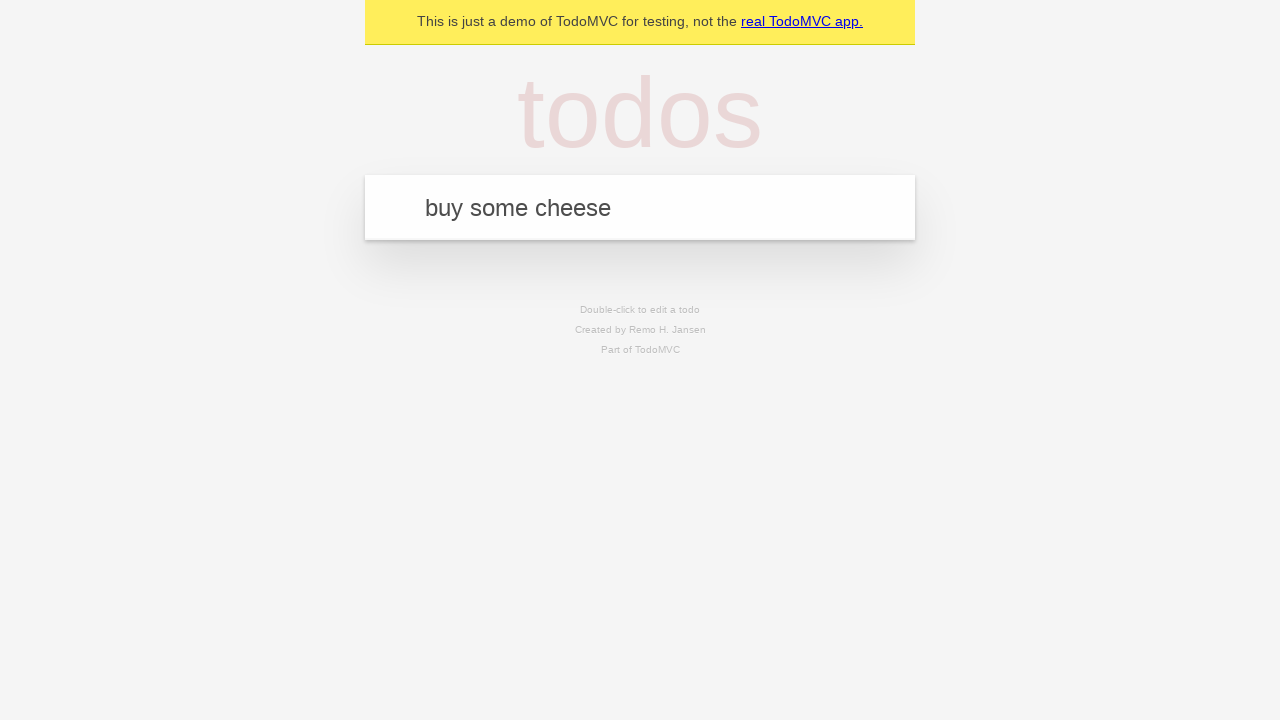

Pressed Enter to add first todo item on internal:attr=[placeholder="What needs to be done?"i]
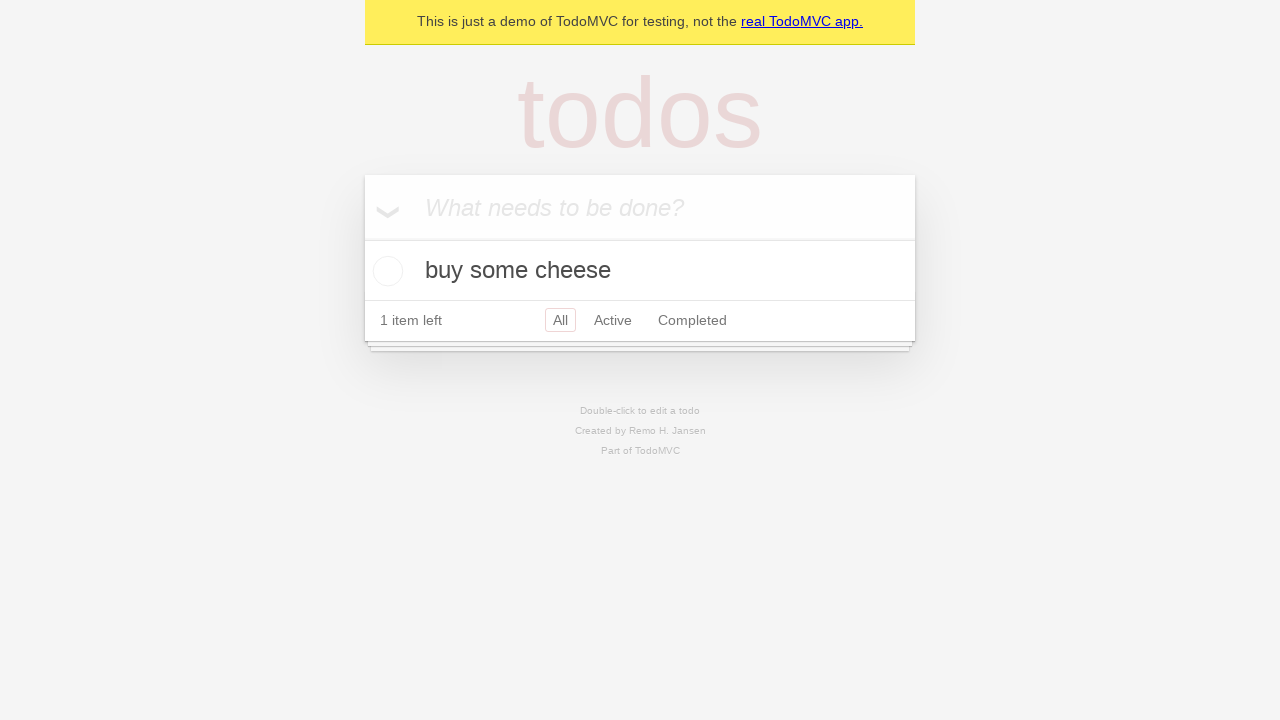

Todo counter element is visible after adding first item
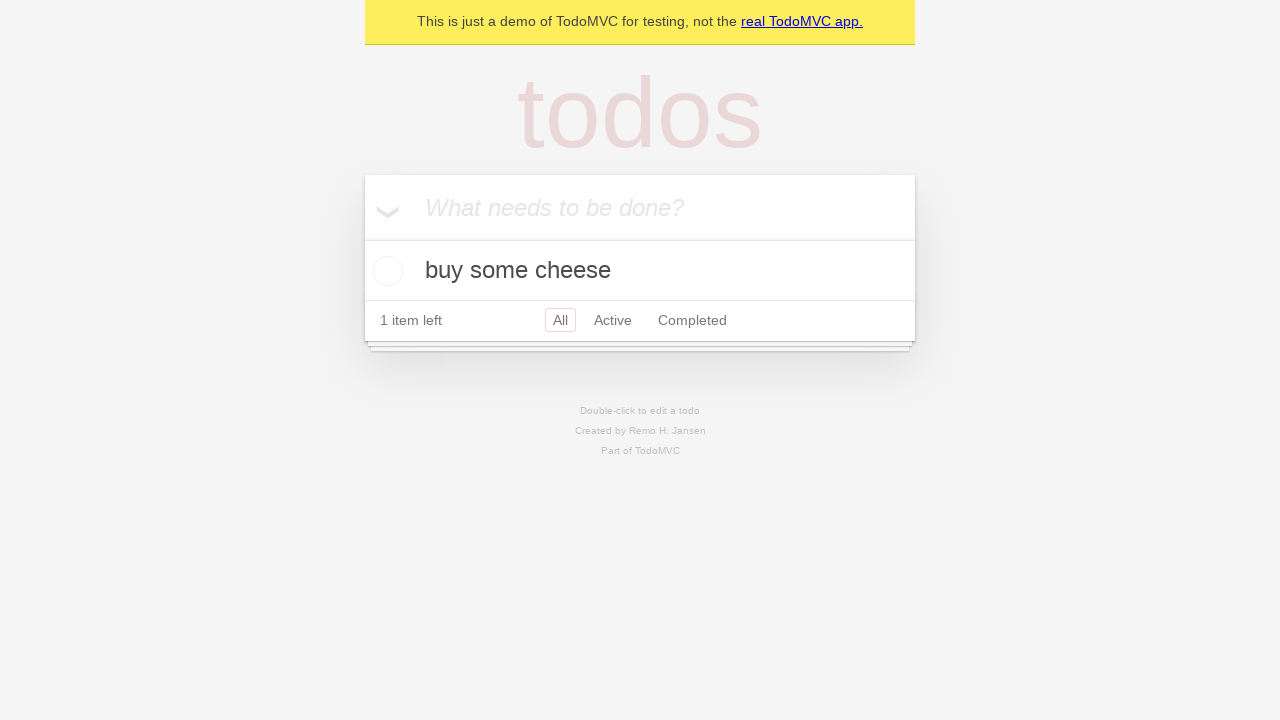

Filled todo input with 'feed the cat' on internal:attr=[placeholder="What needs to be done?"i]
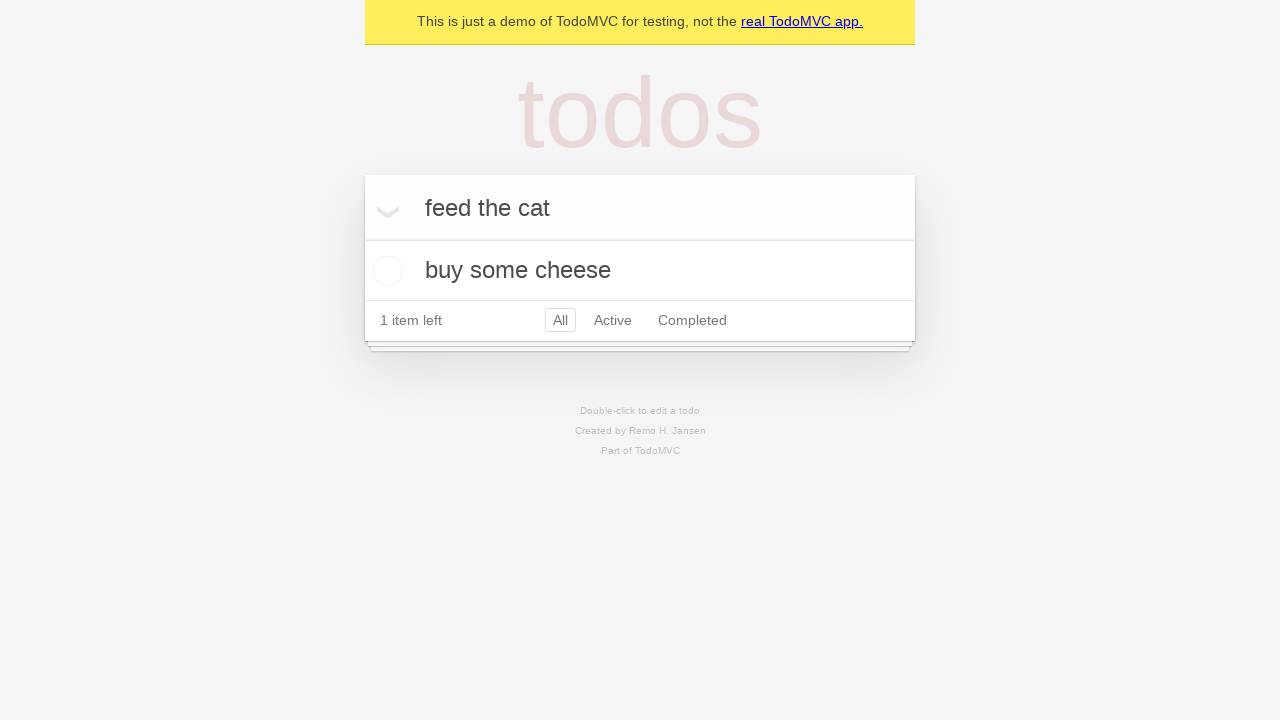

Pressed Enter to add second todo item on internal:attr=[placeholder="What needs to be done?"i]
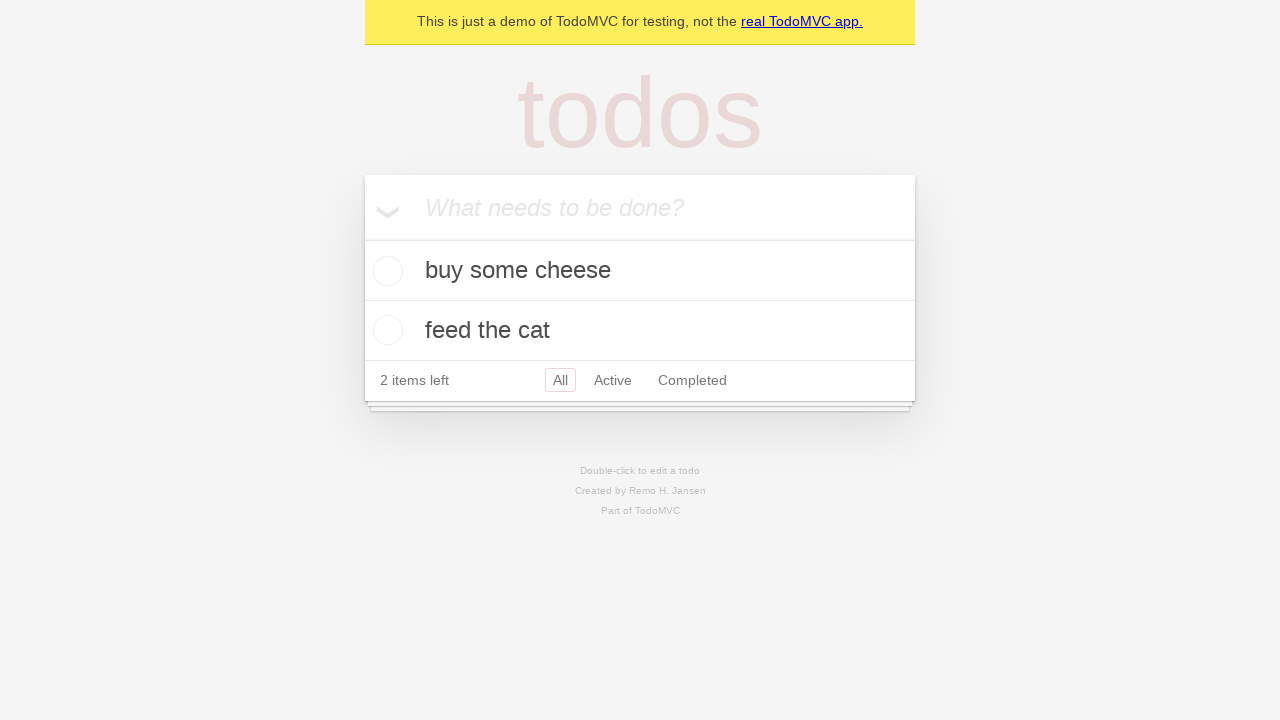

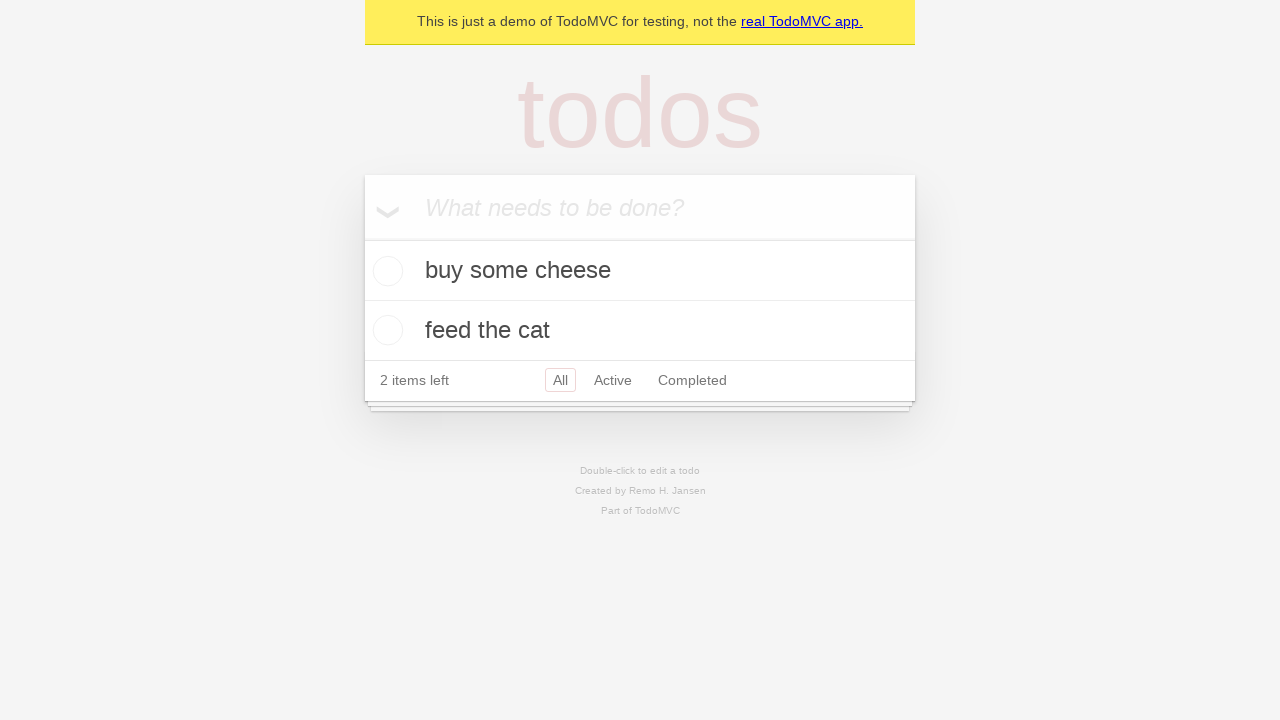